Tests the expandable sections on a Selenium course content page by clicking on two heading elements to expand/collapse course content sections.

Starting URL: http://greenstech.in/selenium-course-content.html

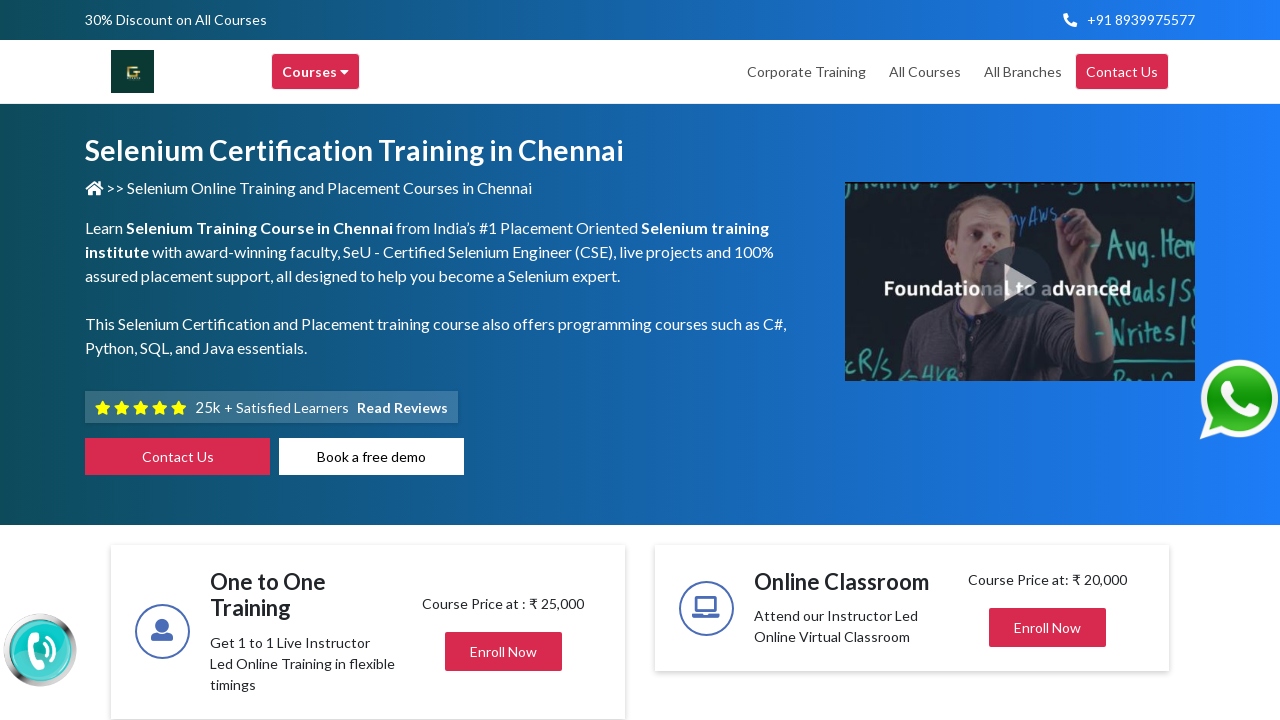

Navigated to Selenium course content page
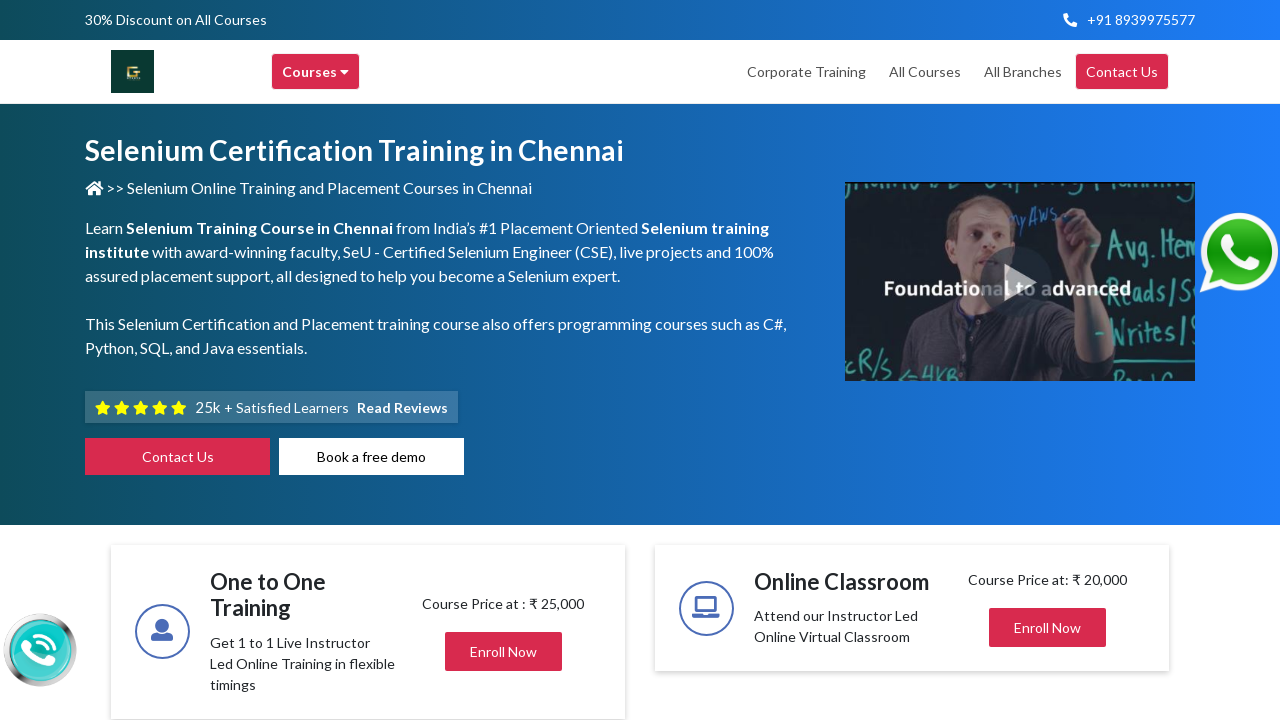

Clicked first heading element (#heading201) to expand/collapse course content section at (1048, 360) on #heading201
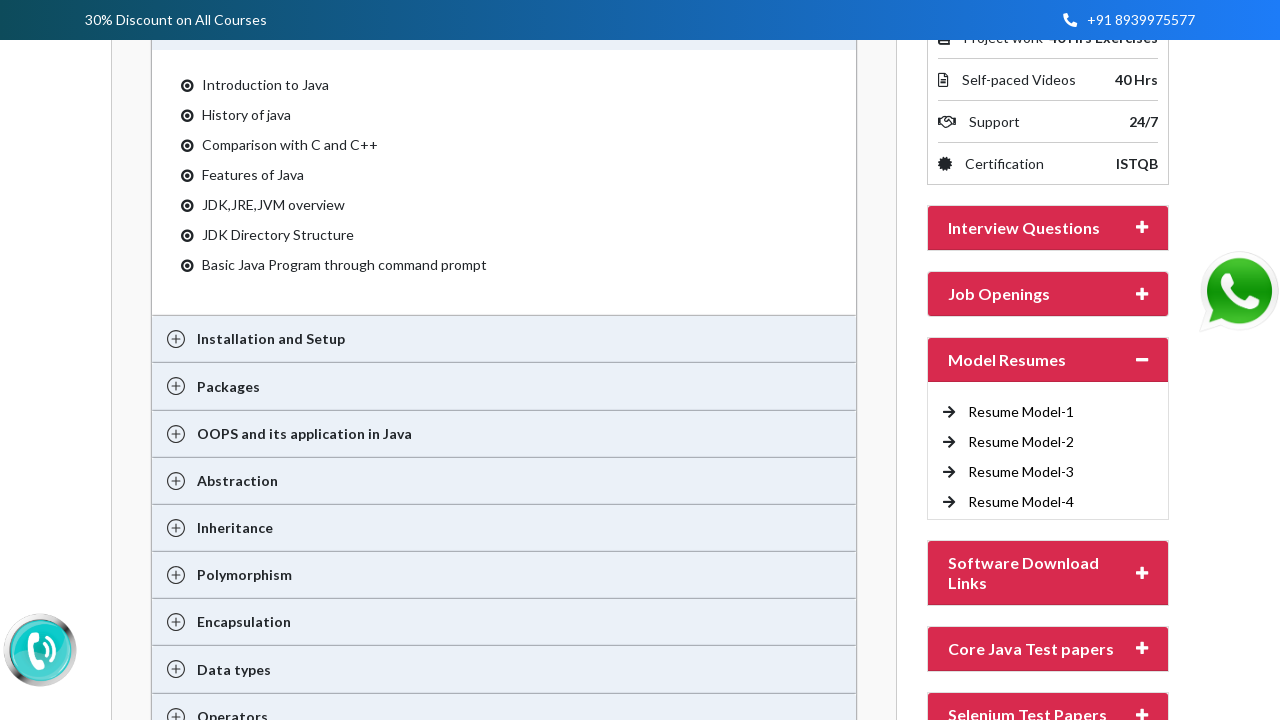

Clicked second heading element (#heading20) to expand/collapse course content section at (1048, 228) on #heading20
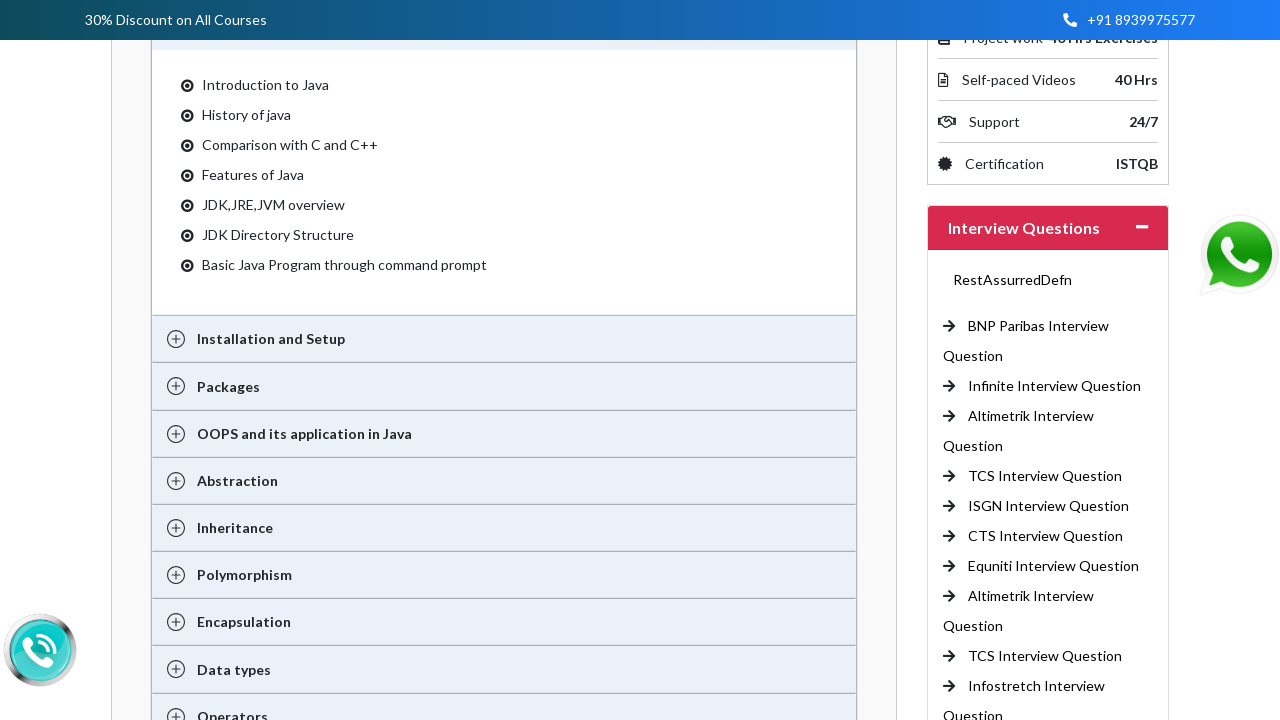

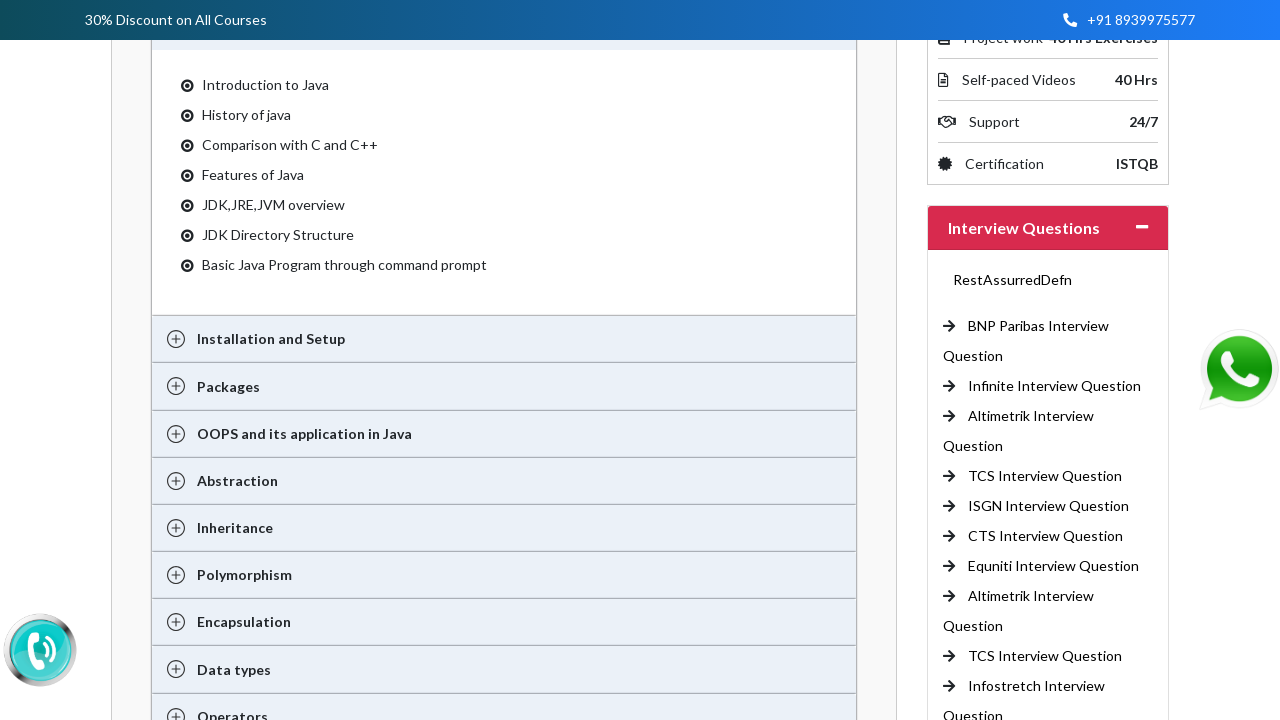